Tests key press functionality by pressing the SPACE key and verifying that the page correctly displays the key that was pressed.

Starting URL: https://the-internet.herokuapp.com/key_presses

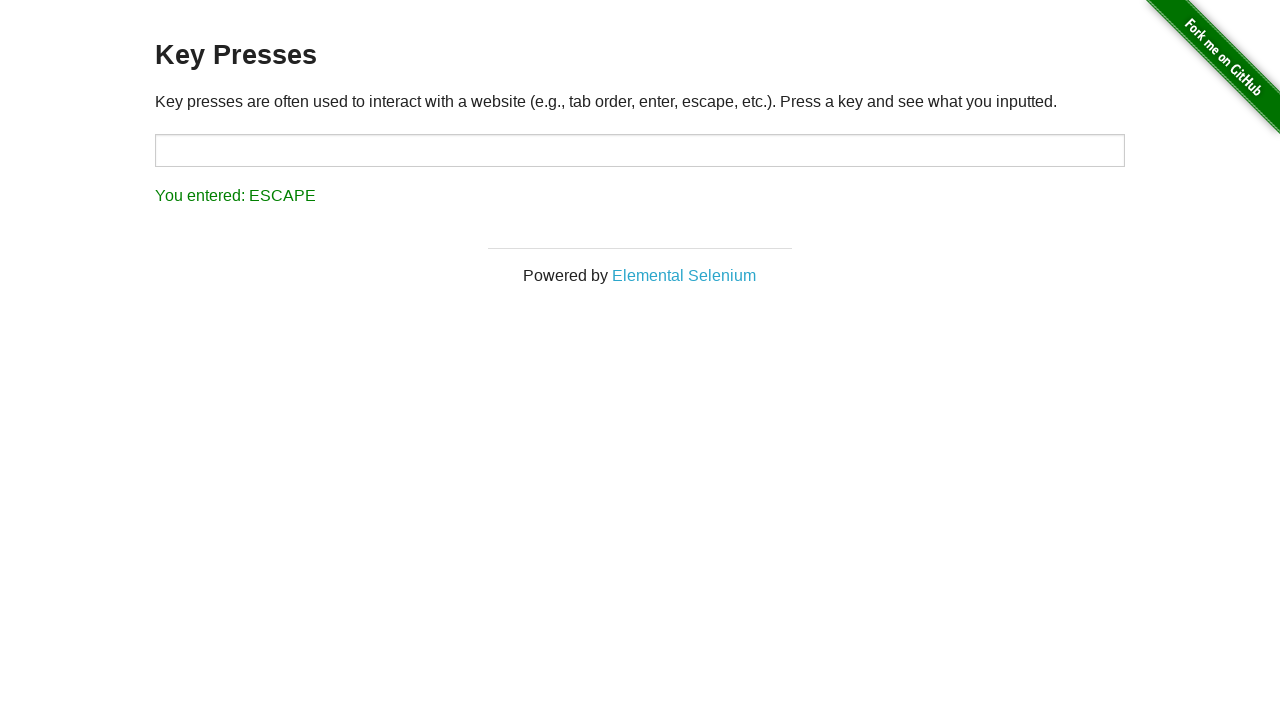

Pressed SPACE key on input field on input#target
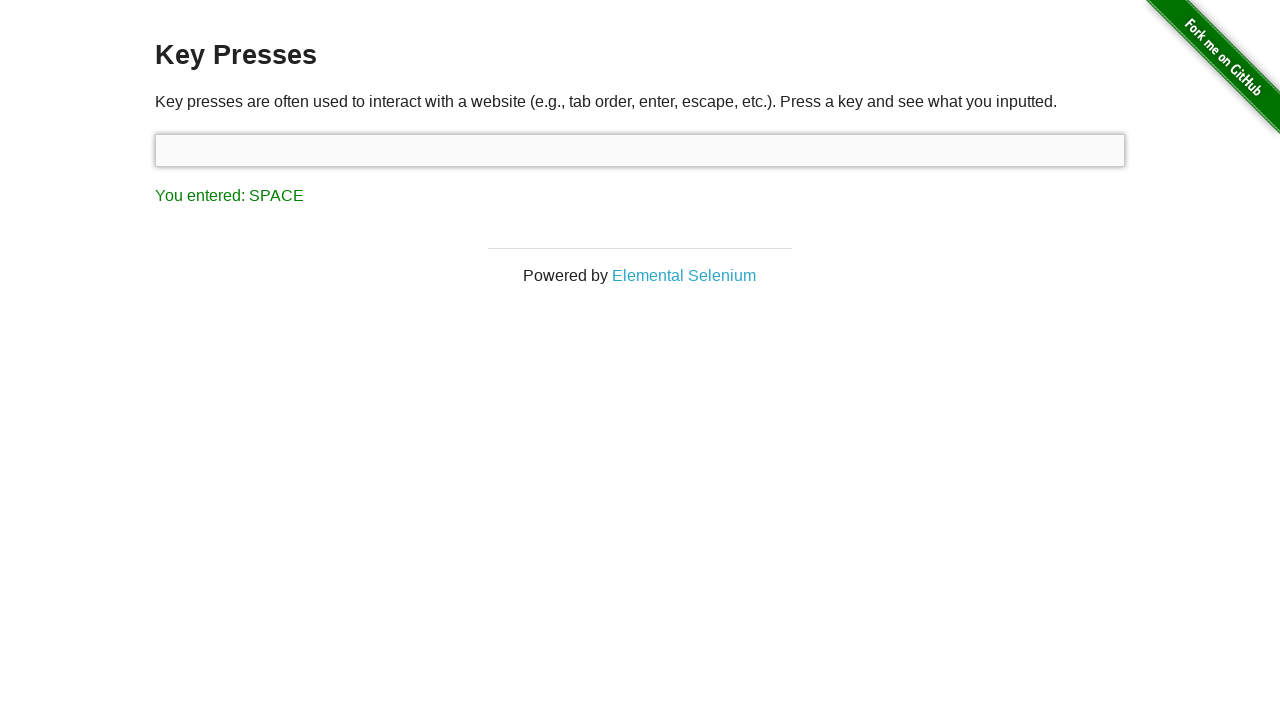

Located result element
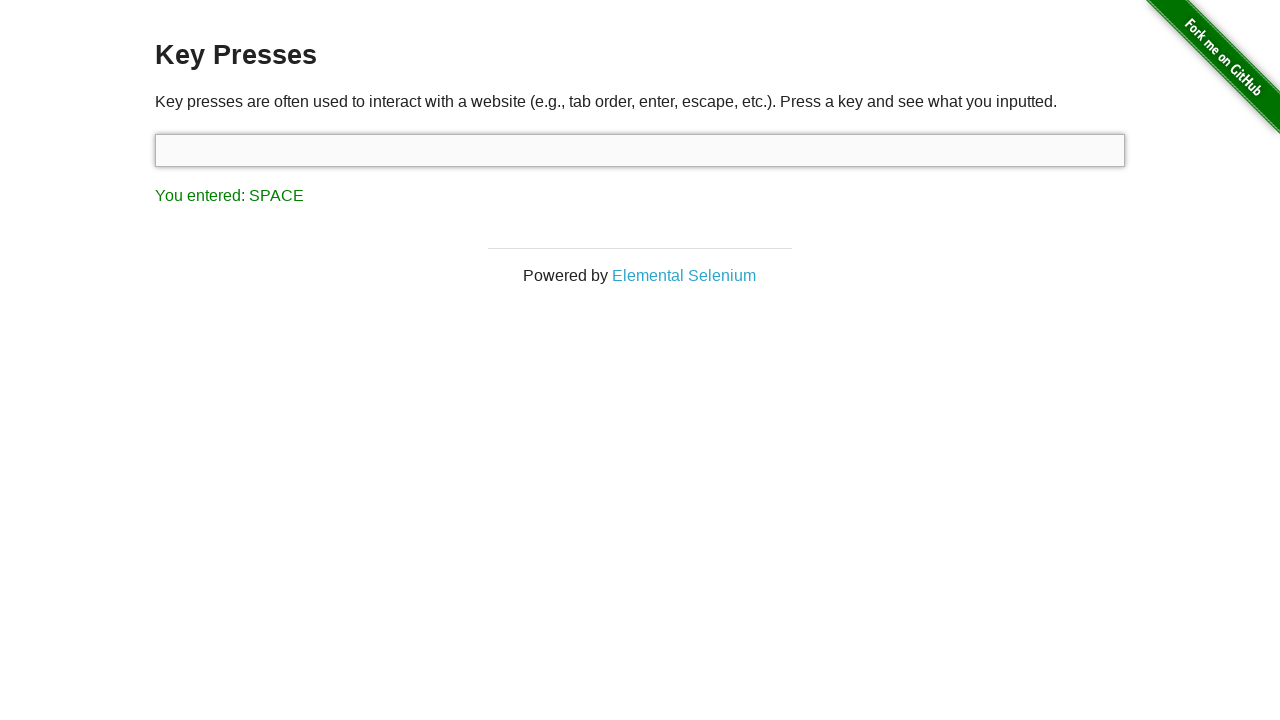

Waited for result element to appear
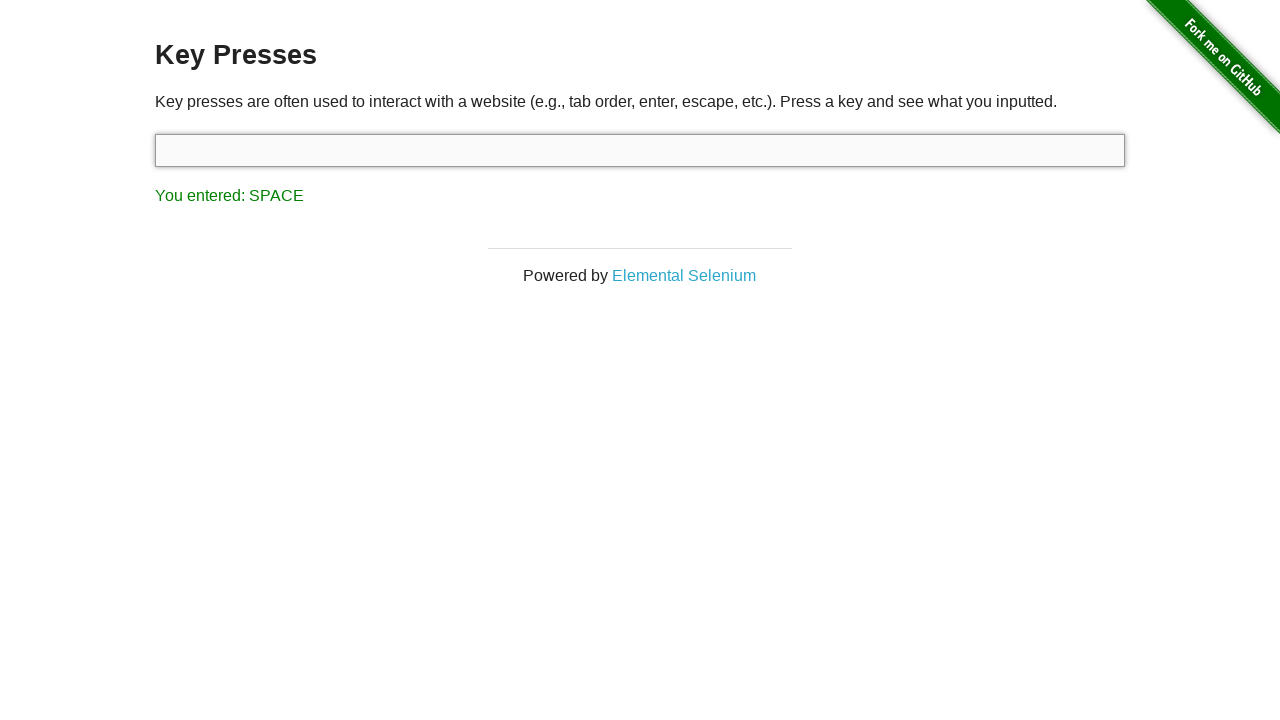

Verified result shows 'You entered: SPACE'
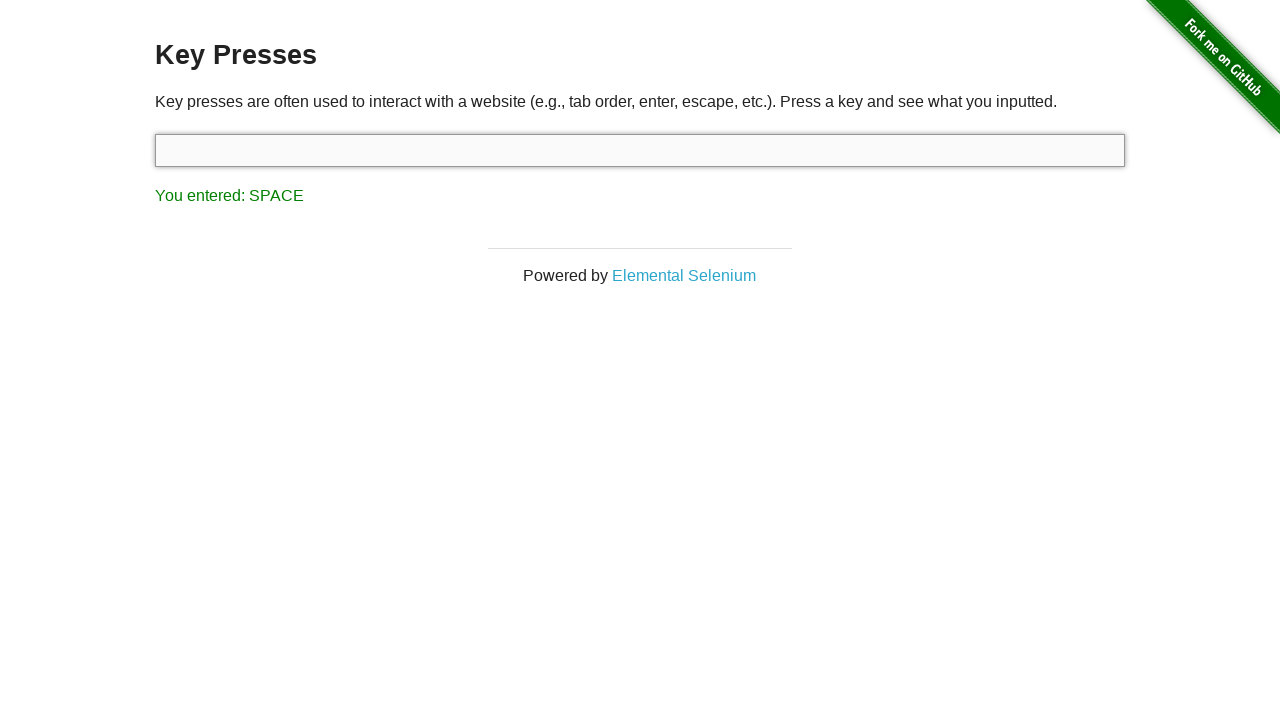

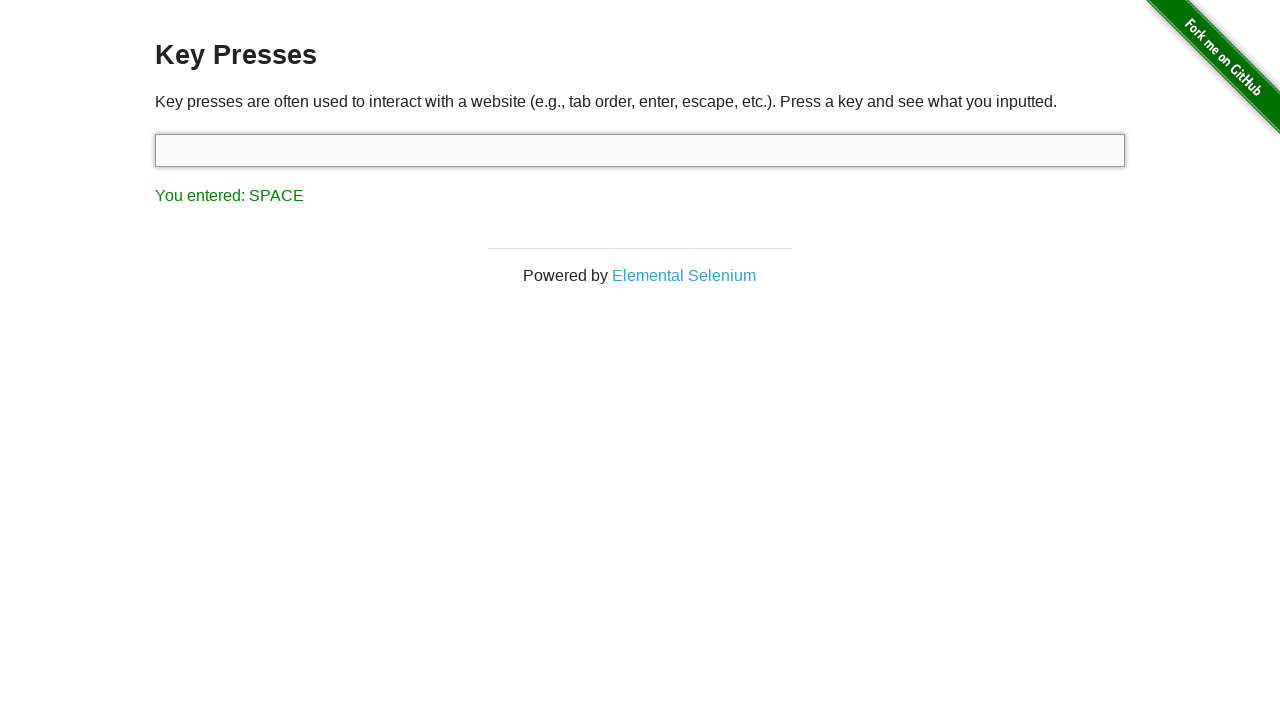